Tests navigation to Browse Languages page and verifies table headers are displayed

Starting URL: http://www.99-bottles-of-beer.net/

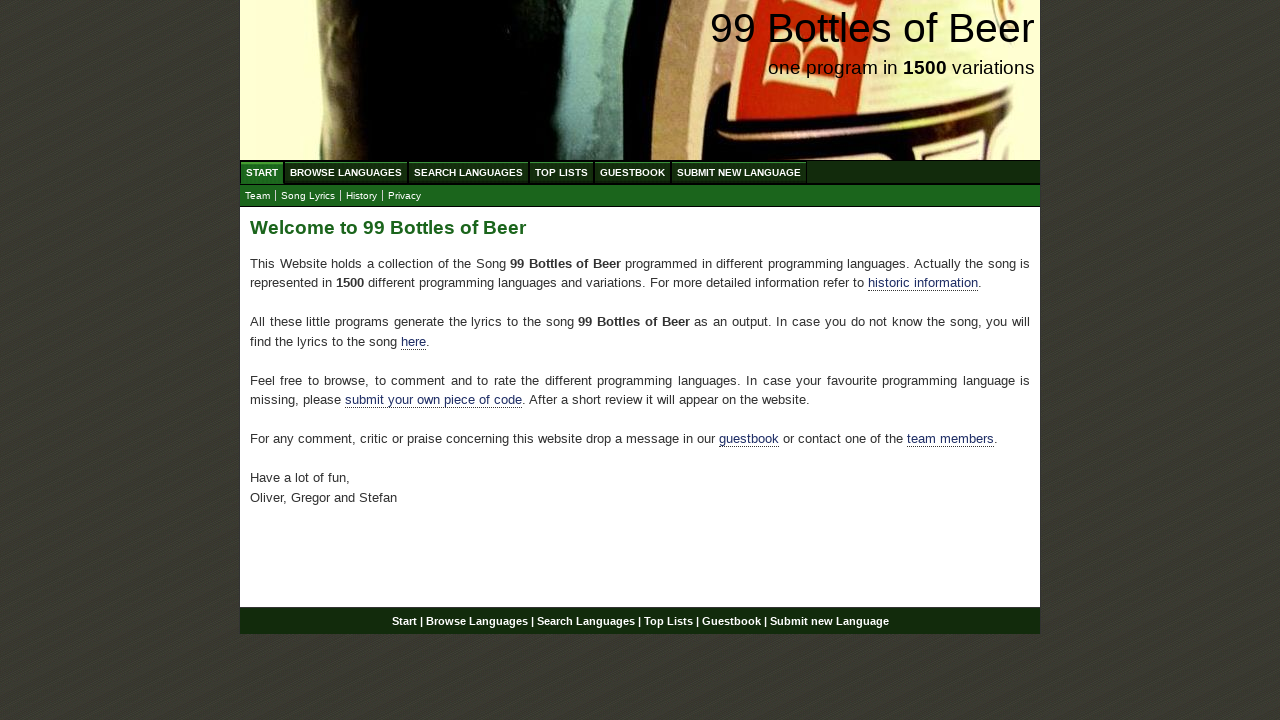

Clicked Browse Languages link in navigation menu at (346, 172) on xpath=//div[@id='navigation']/ul[@id='menu']/li/a[@href='/abc.html']
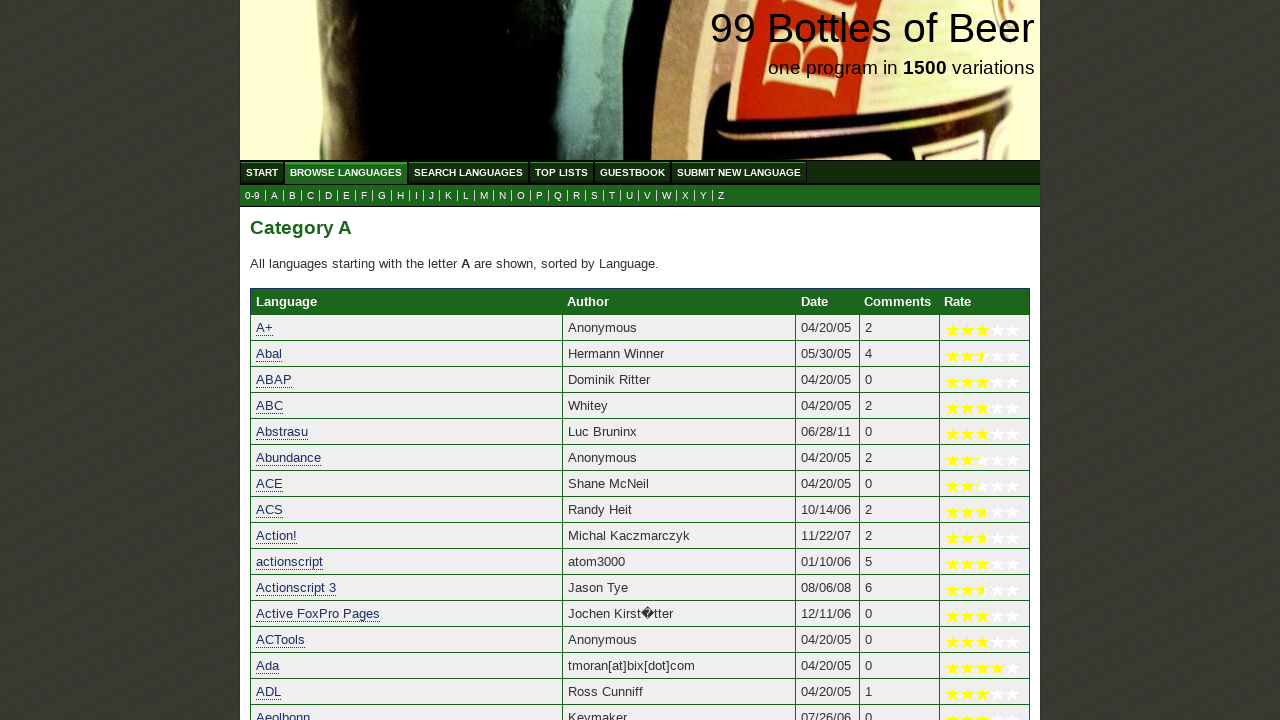

Verified Language header is present in table
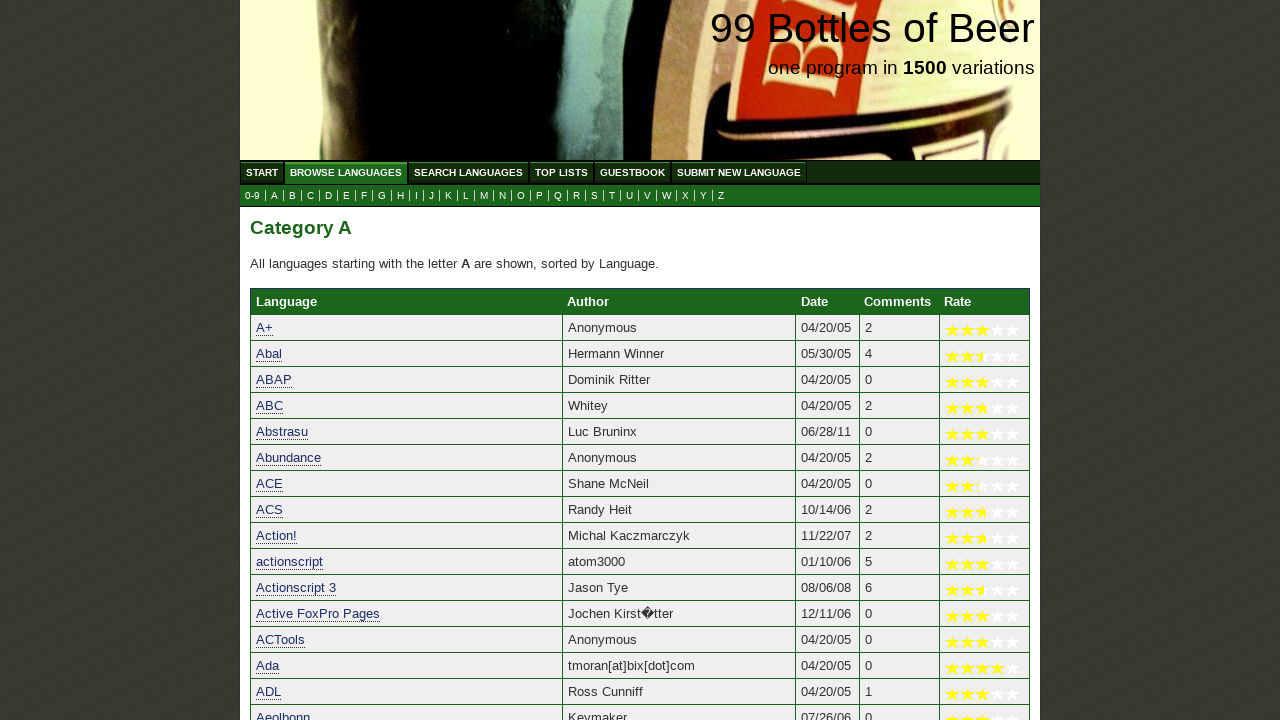

Verified Author header is present in table
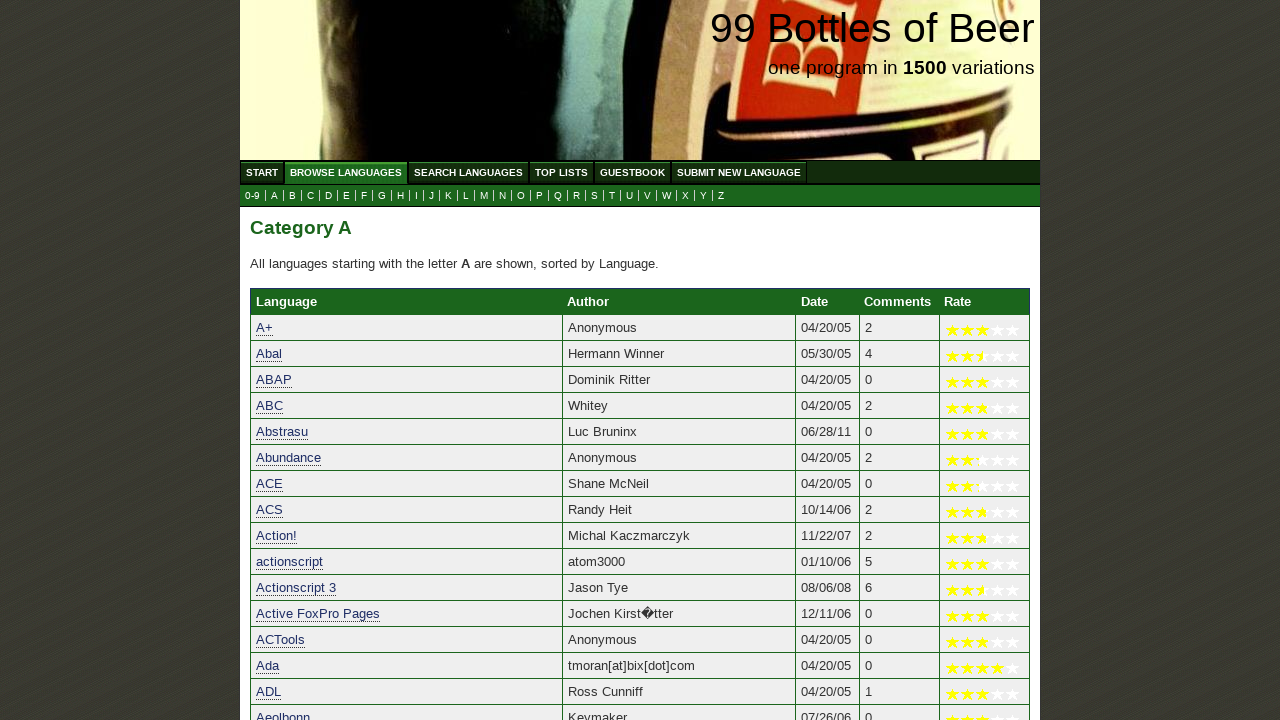

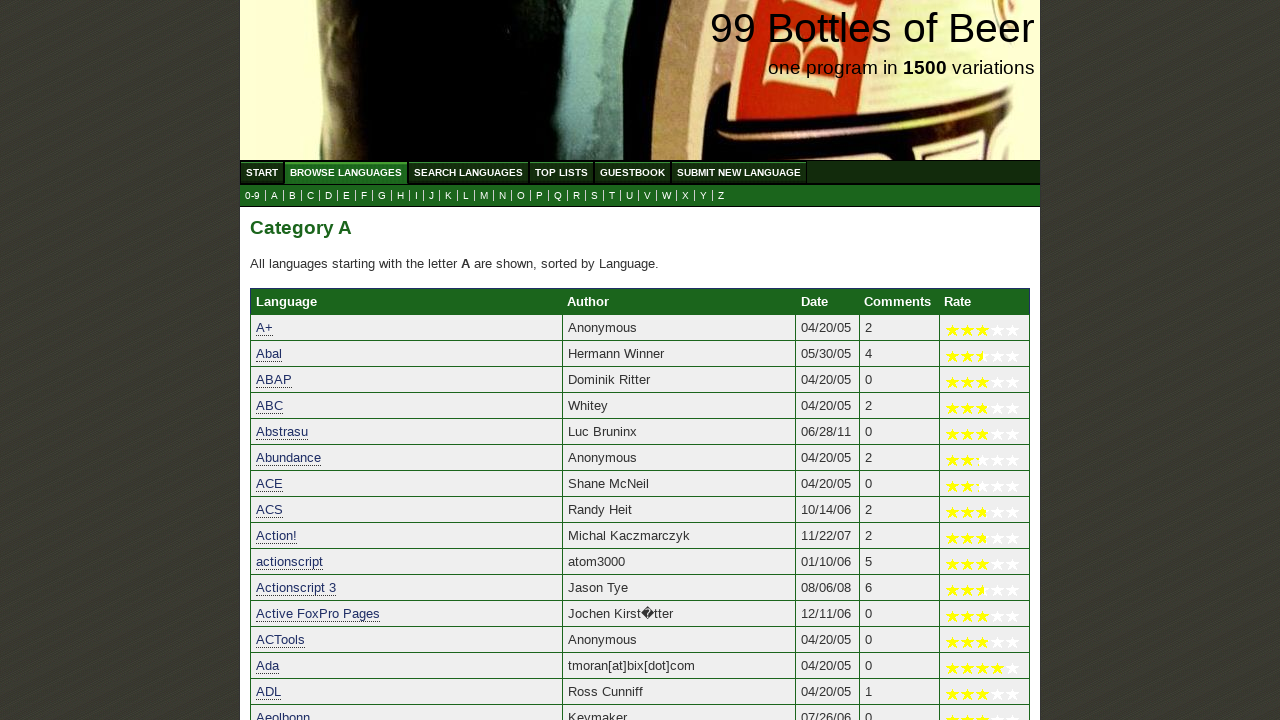